Tests nested iframe handling by switching between frames and filling text fields in different frame contexts - enters text in a nested frame, then parent frame, then main content.

Starting URL: https://www.hyrtutorials.com/p/frames-practice.html

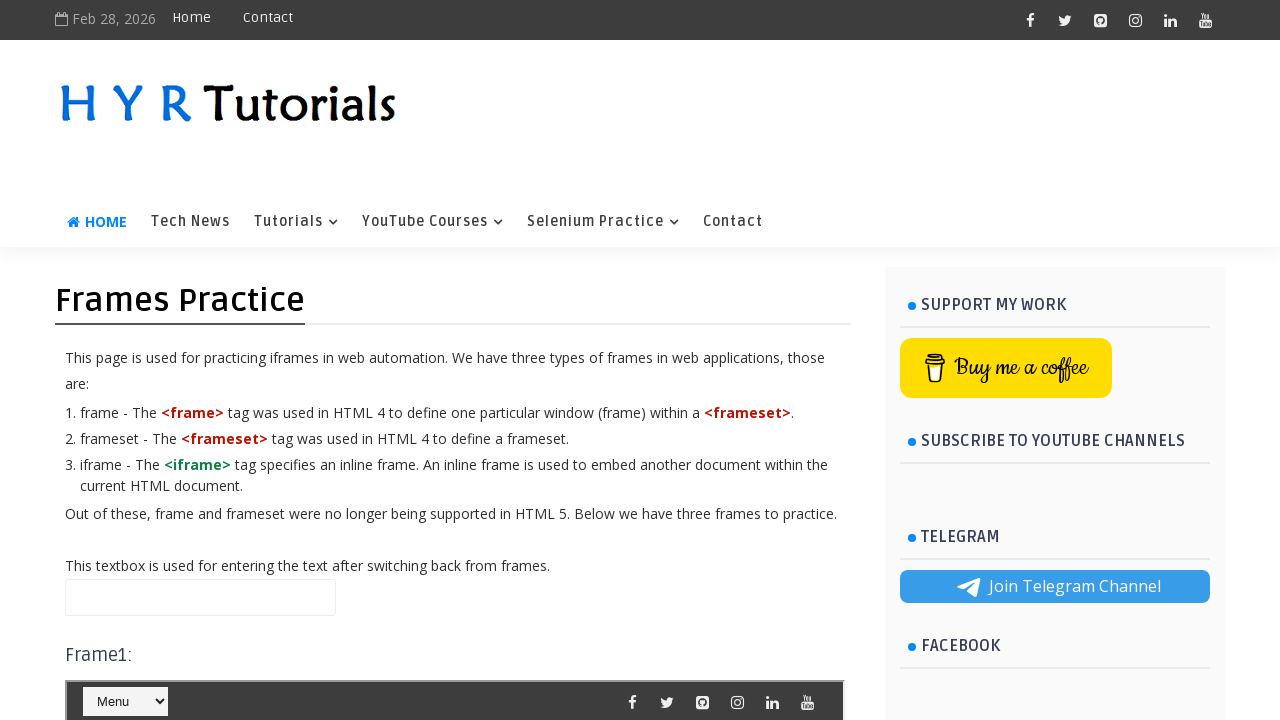

Waited 2 seconds for page to load
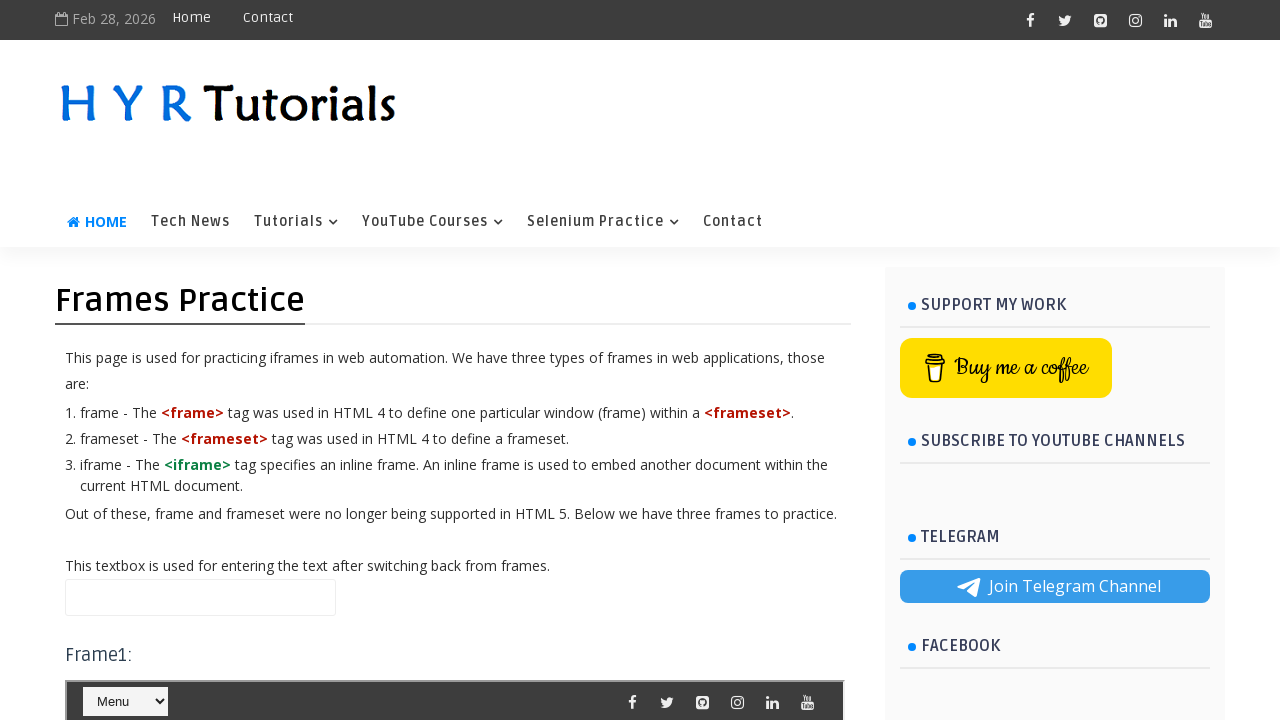

Located outer frame (frm3)
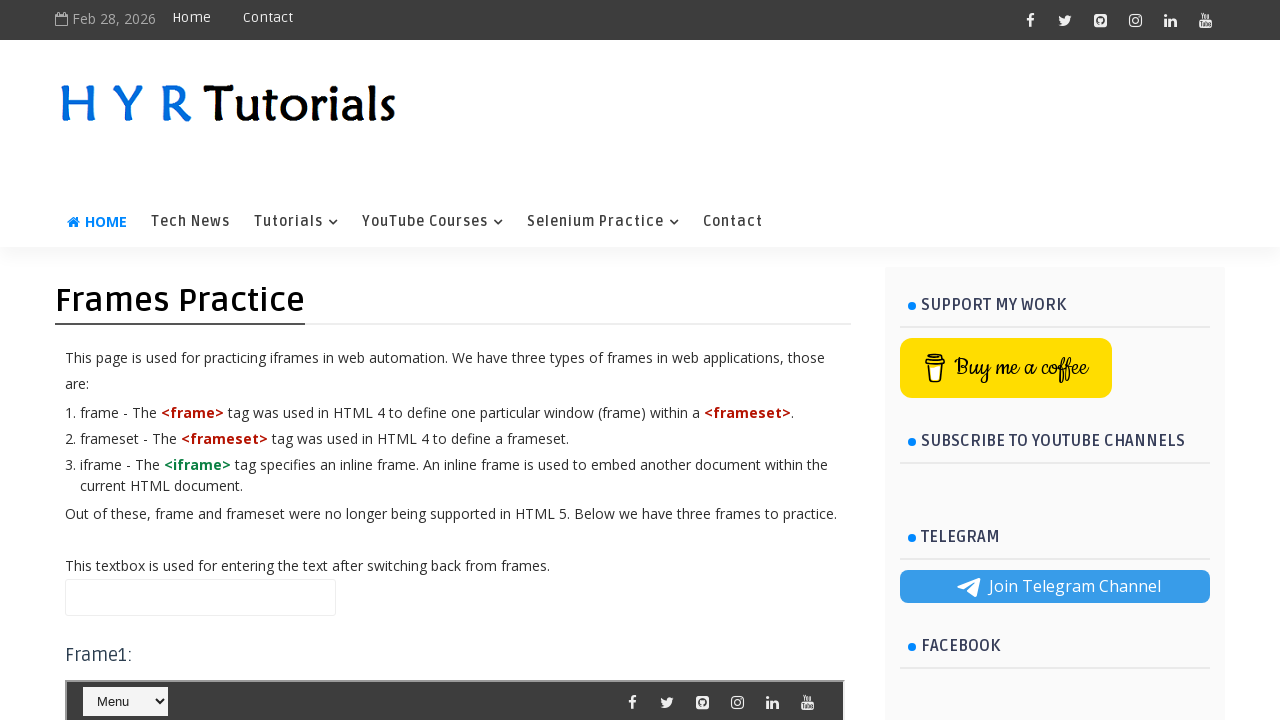

Located nested frame (frm2) within outer frame
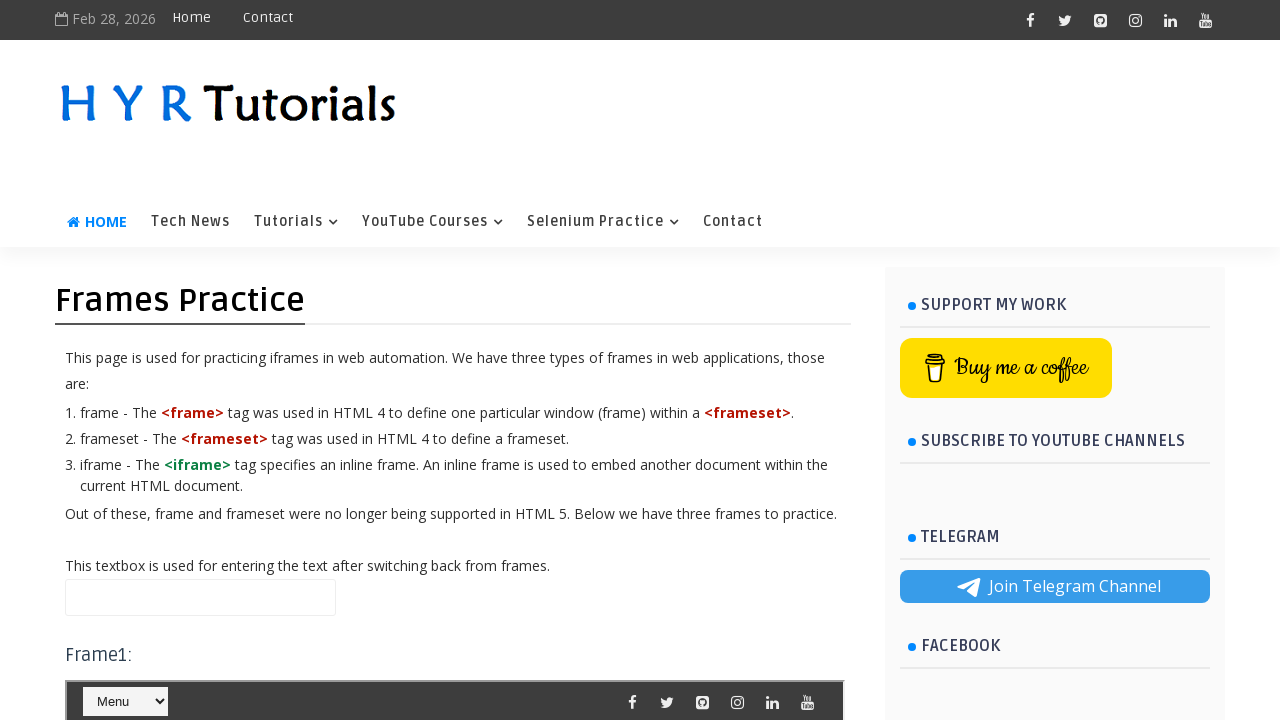

Filled first name field with 'firstname' in nested frame (frm2) on #frm3 >> internal:control=enter-frame >> #frm2 >> internal:control=enter-frame >
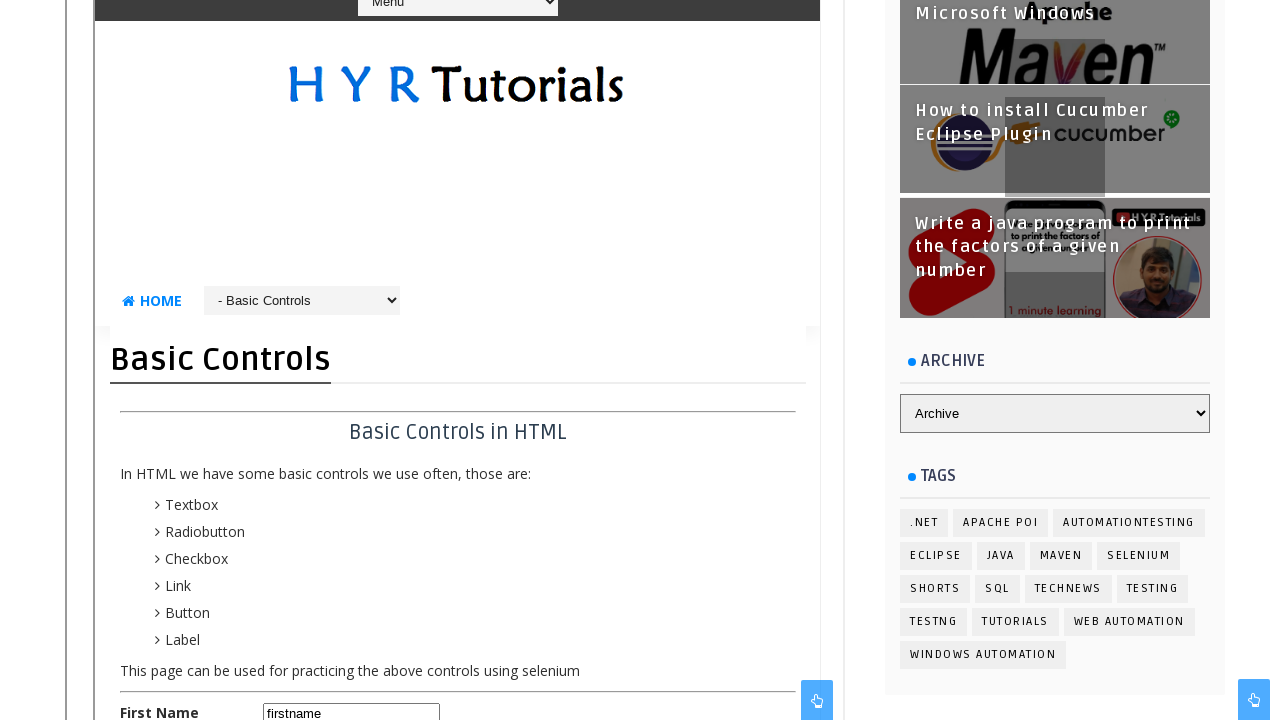

Filled name field with 'helloWorld' in parent frame (frm3) on #frm3 >> internal:control=enter-frame >> #name
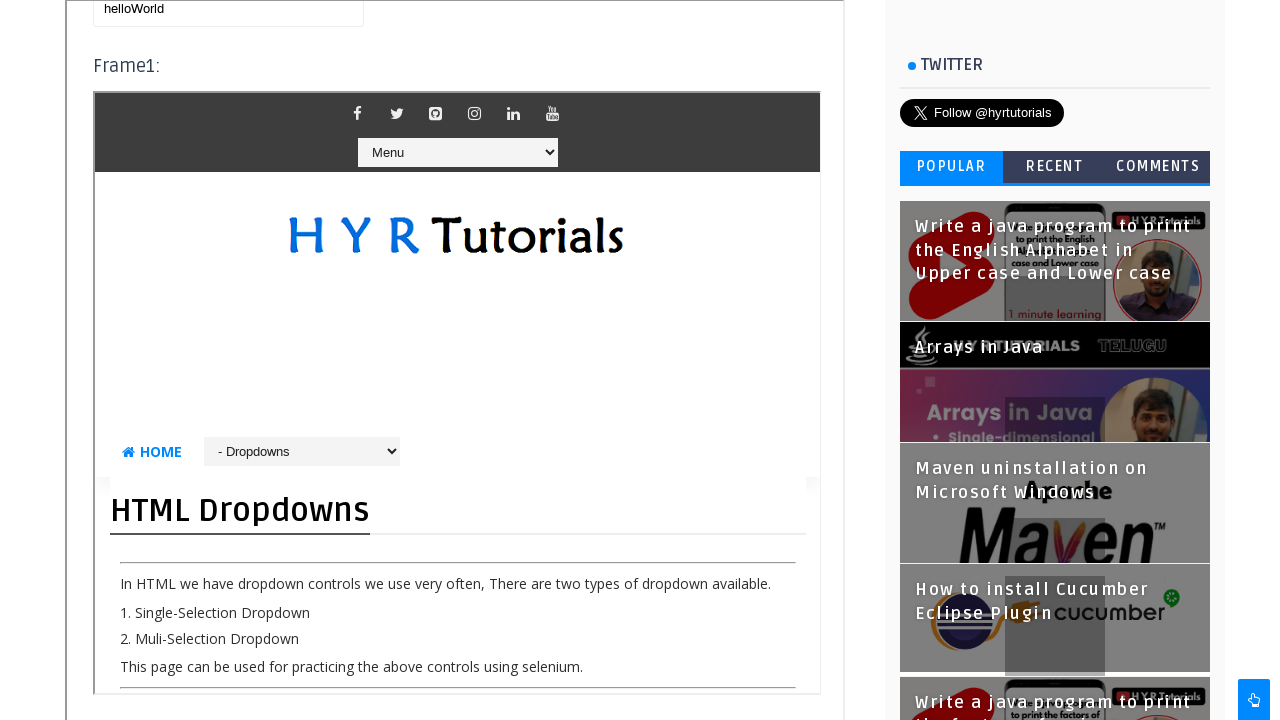

Waited 2 seconds before filling main content field
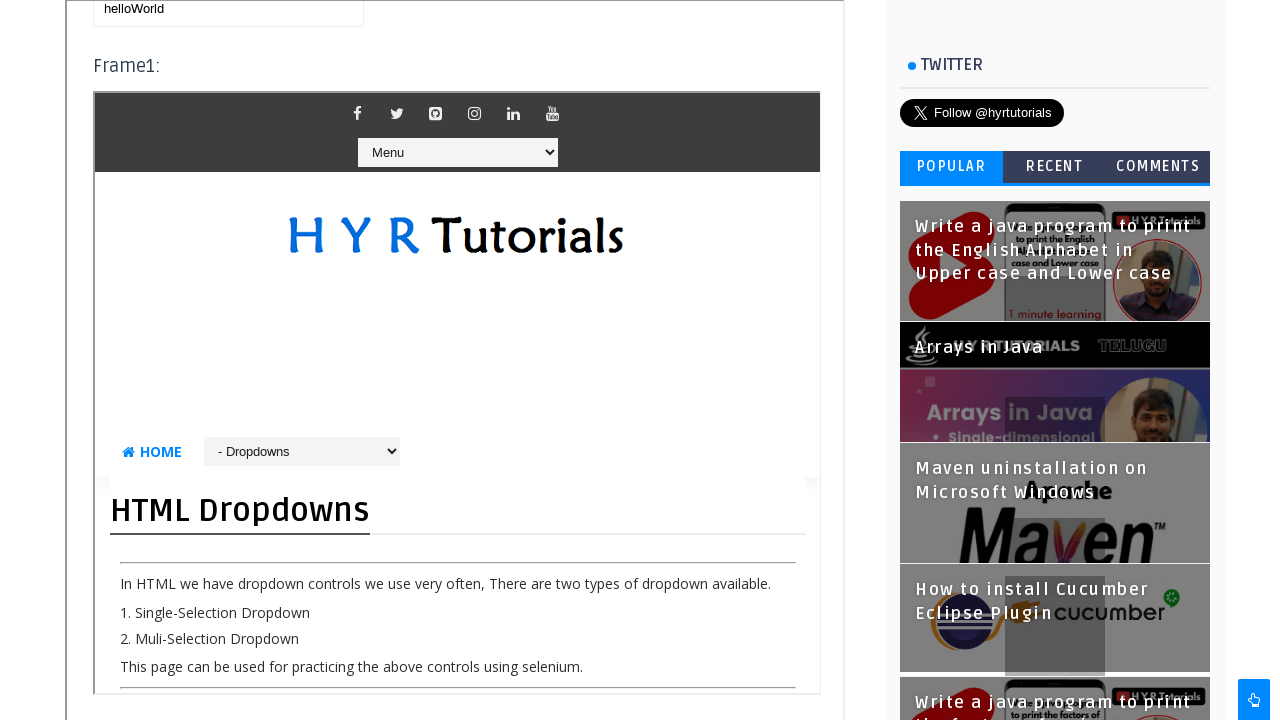

Filled name field with 'helloWorld' in main content (outside all frames) on #name
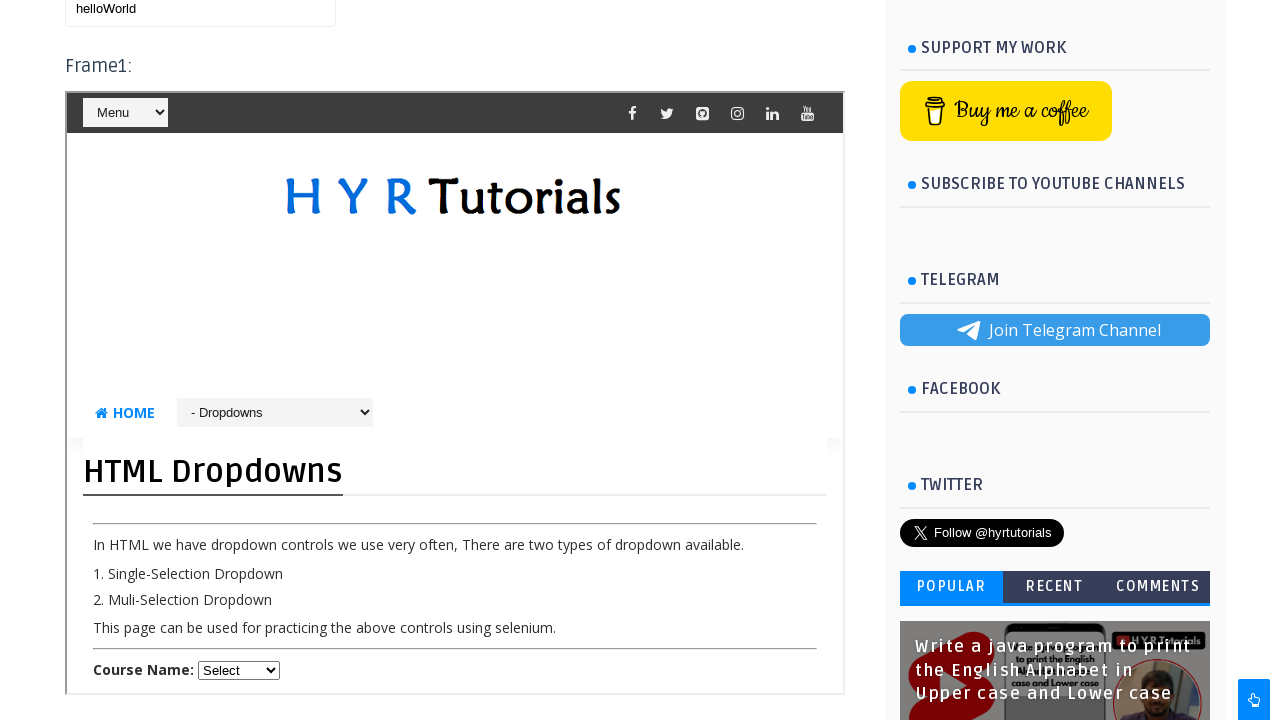

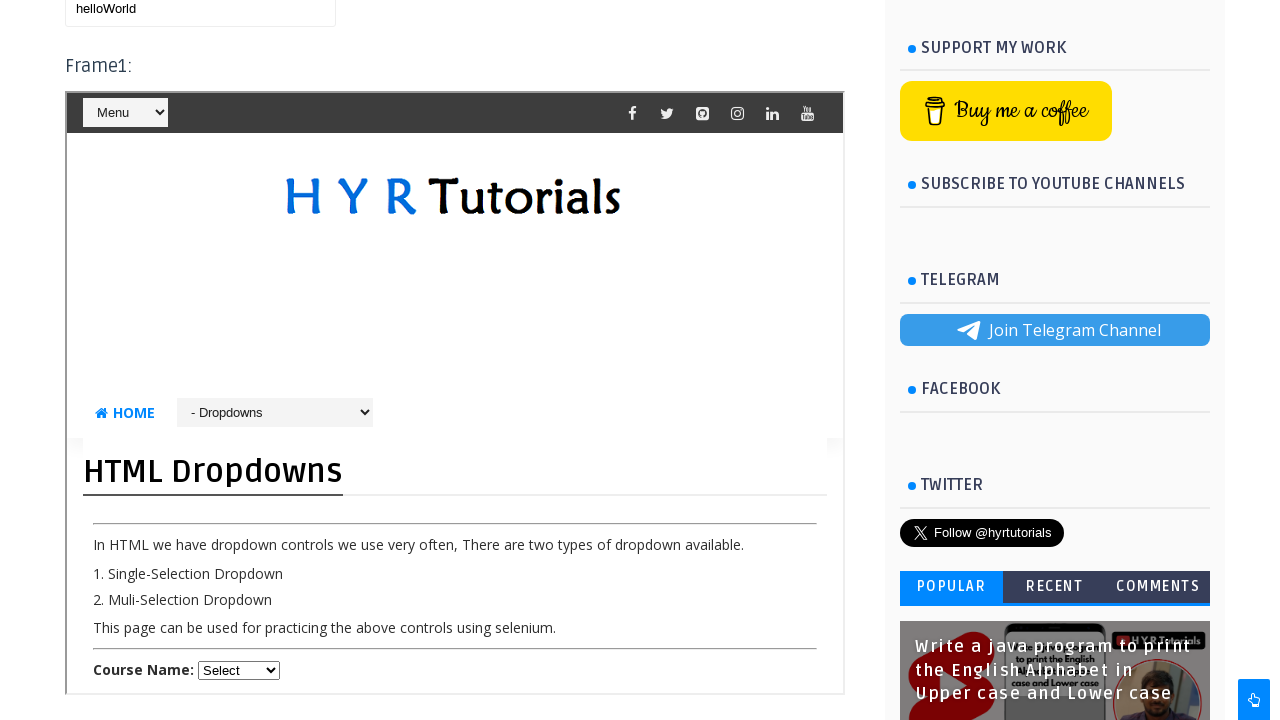